Navigates to Microsoft's homepage and verifies the page title contains "Microsoft"

Starting URL: https://www.microsoft.com/

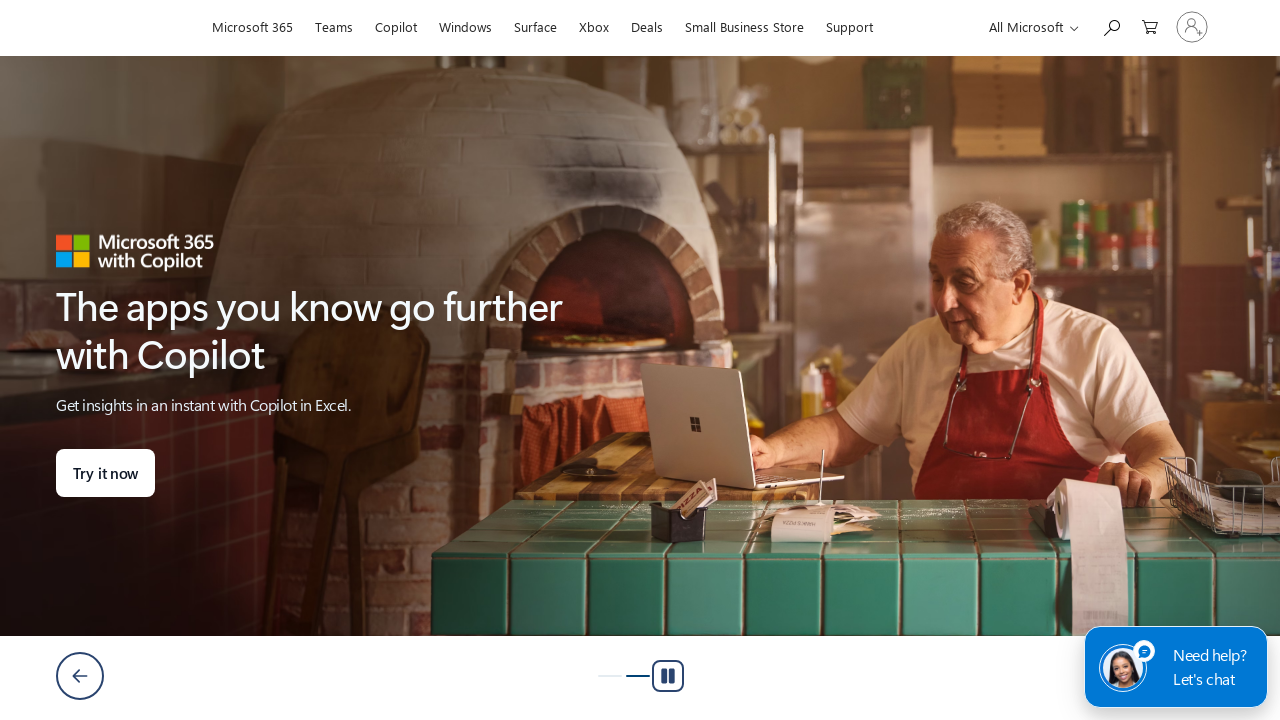

Navigated to Microsoft's homepage
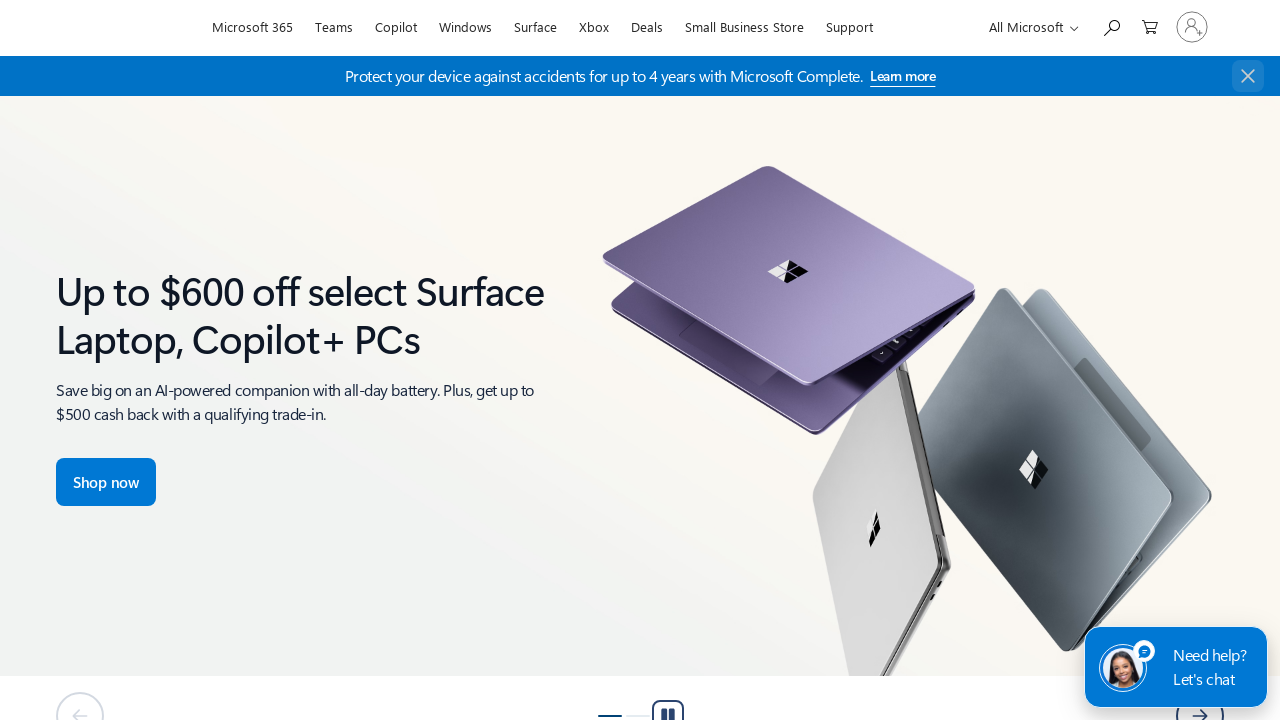

Waited for page to reach network idle state
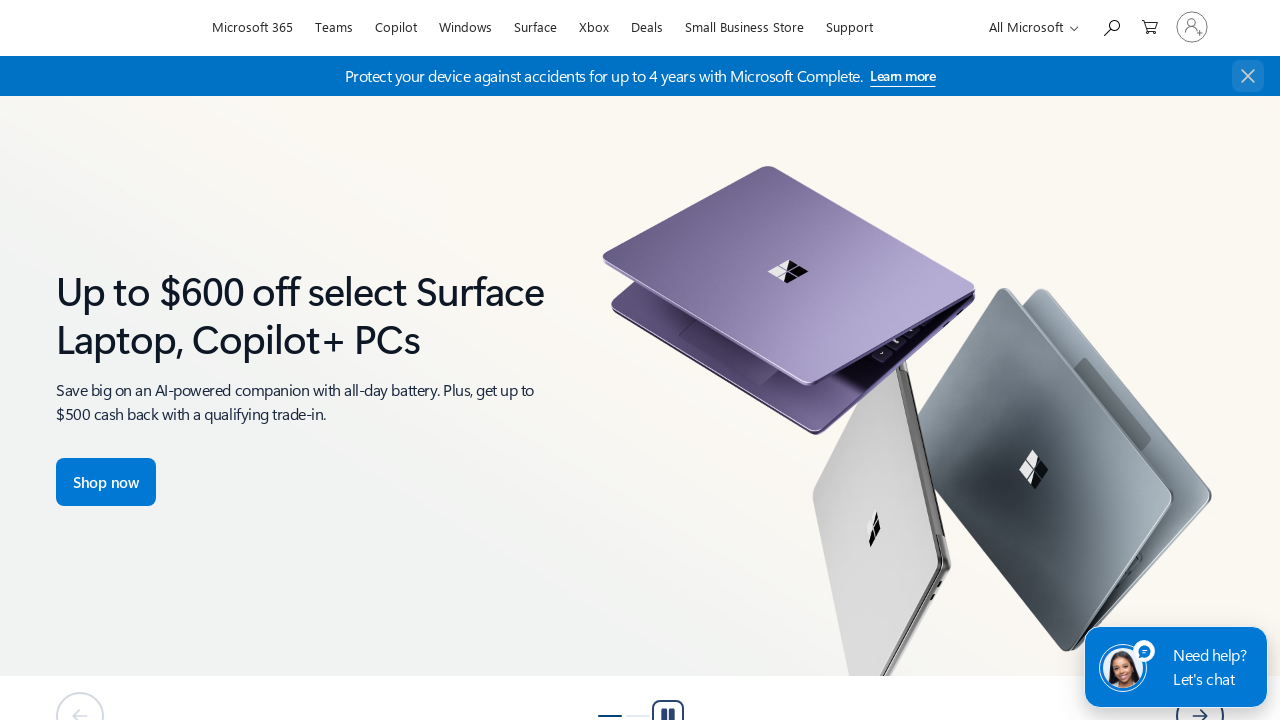

Verified page title contains 'Microsoft'
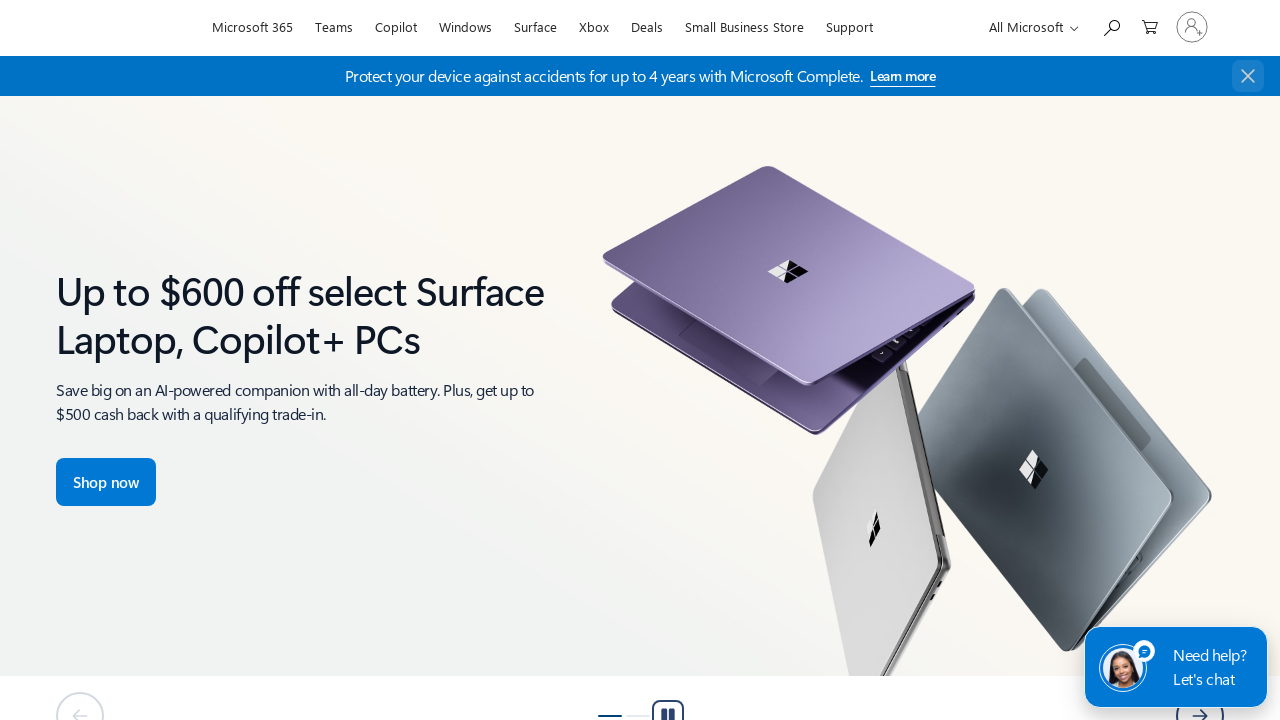

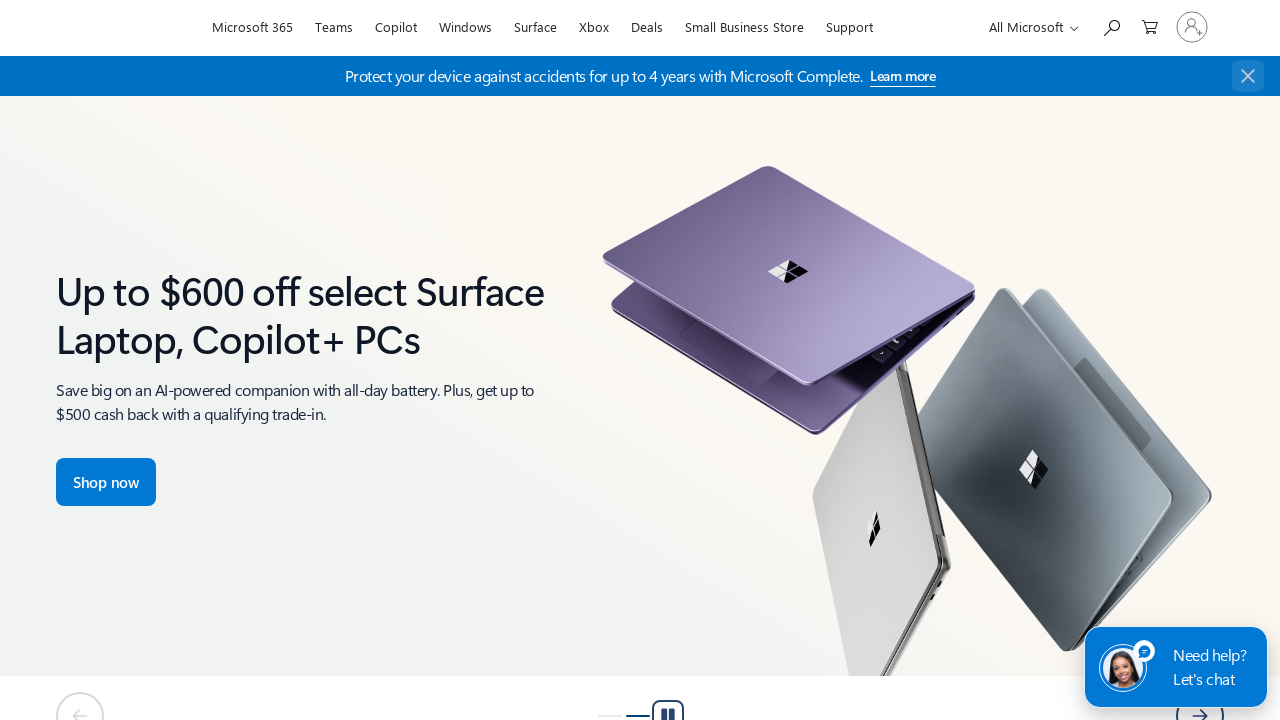